Tests a multiplication calculator form by entering two numbers, clicking the calculate button, and verifying the result matches the expected product

Starting URL: http://www.jtechlog.hu/tesztautomatizalas-201909/szorzotabla.html

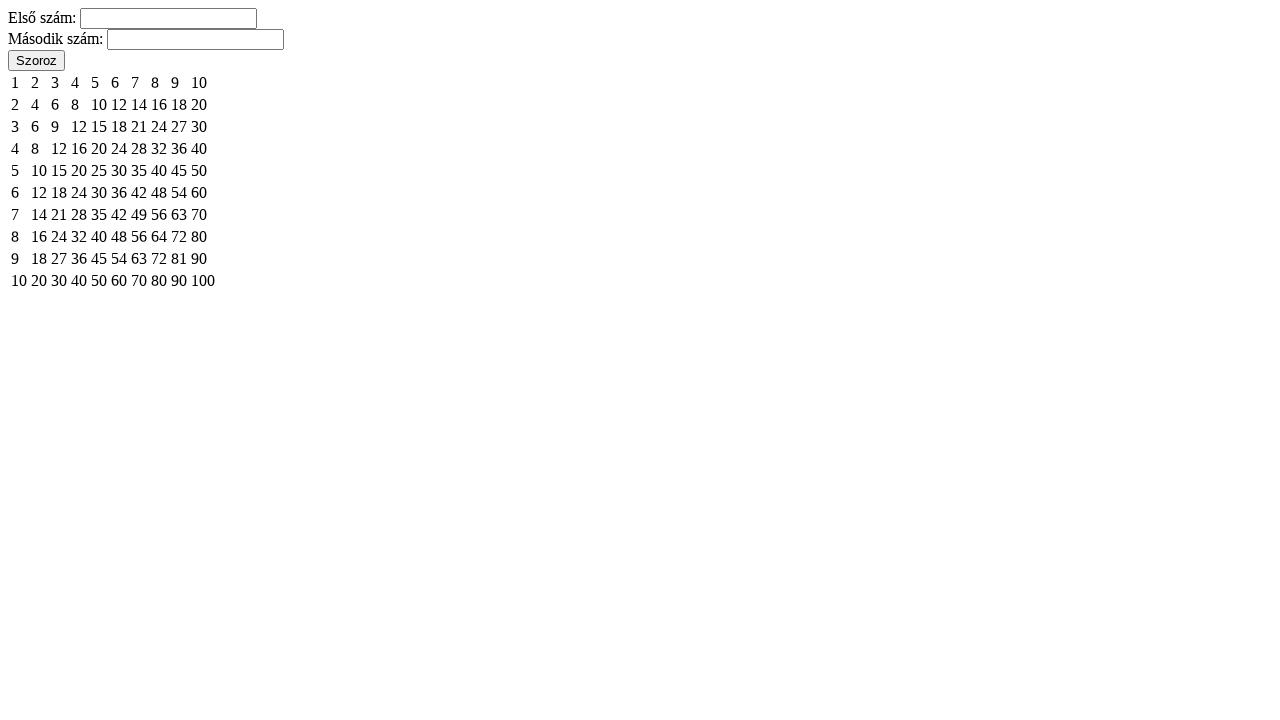

Filled first input field with 7 on #a-input
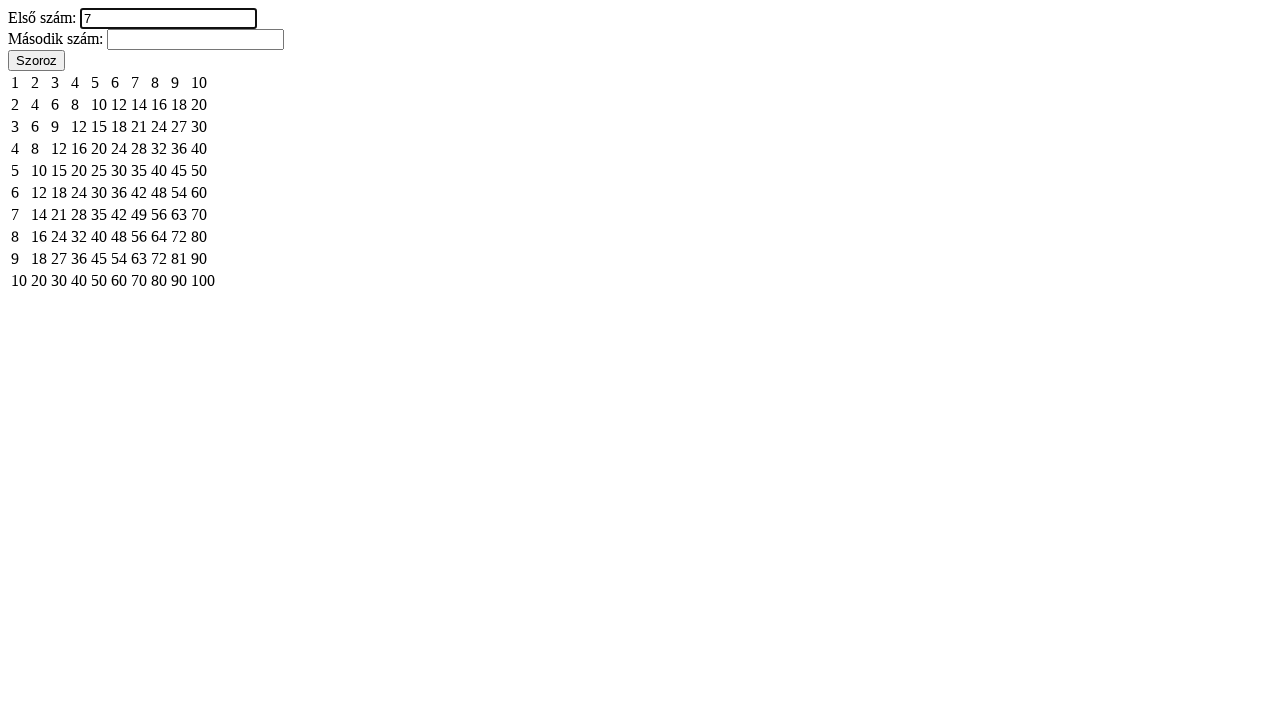

Filled second input field with 8 on #b-input
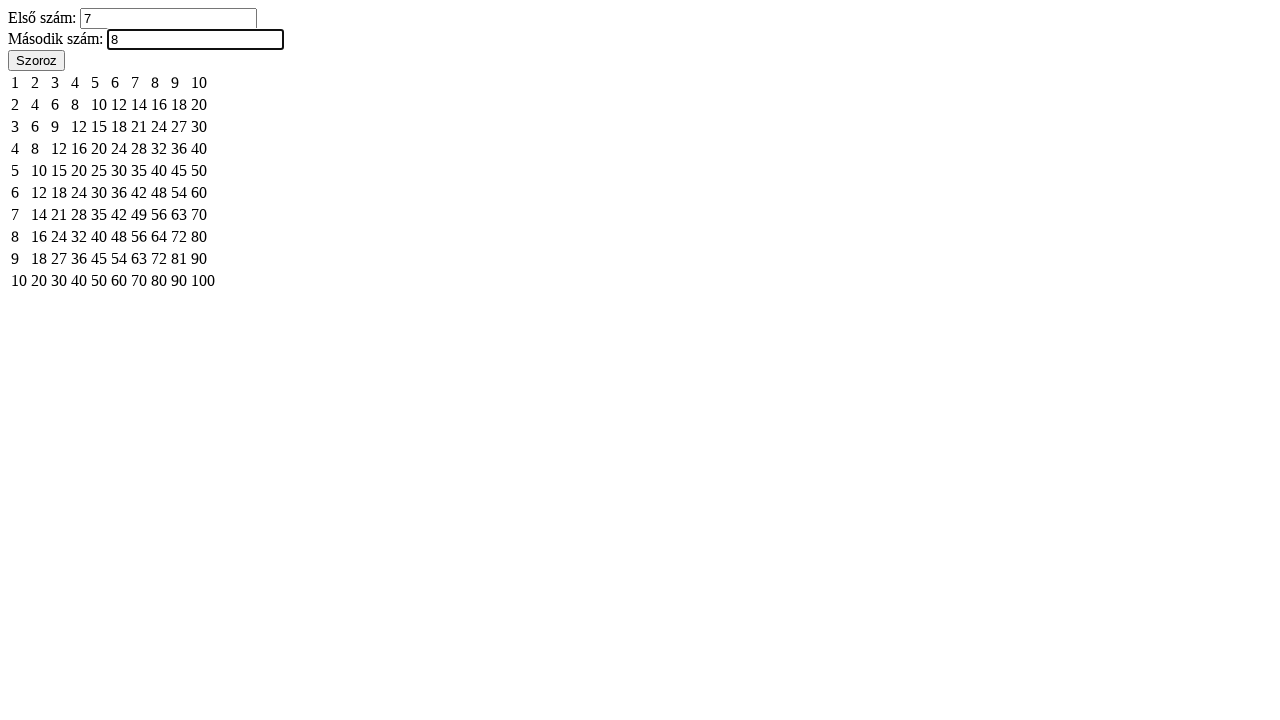

Clicked calculate button to perform multiplication at (36, 60) on #calculate-button
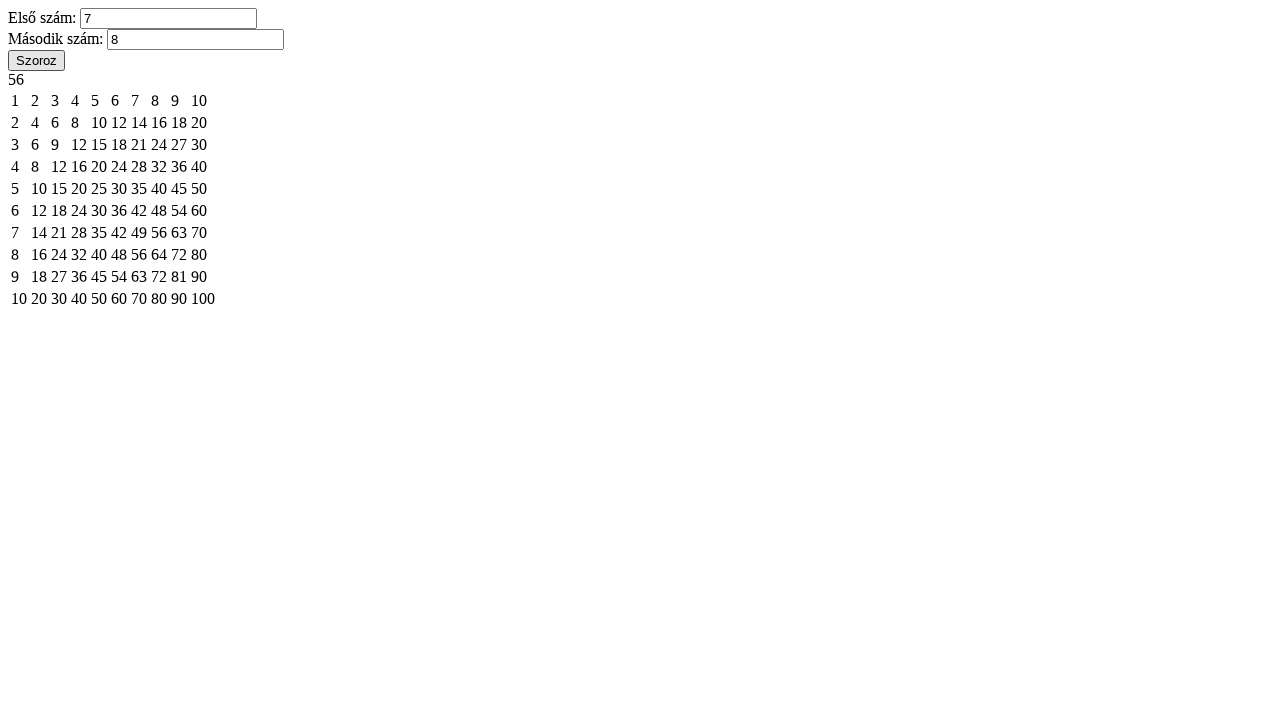

Result element loaded and visible
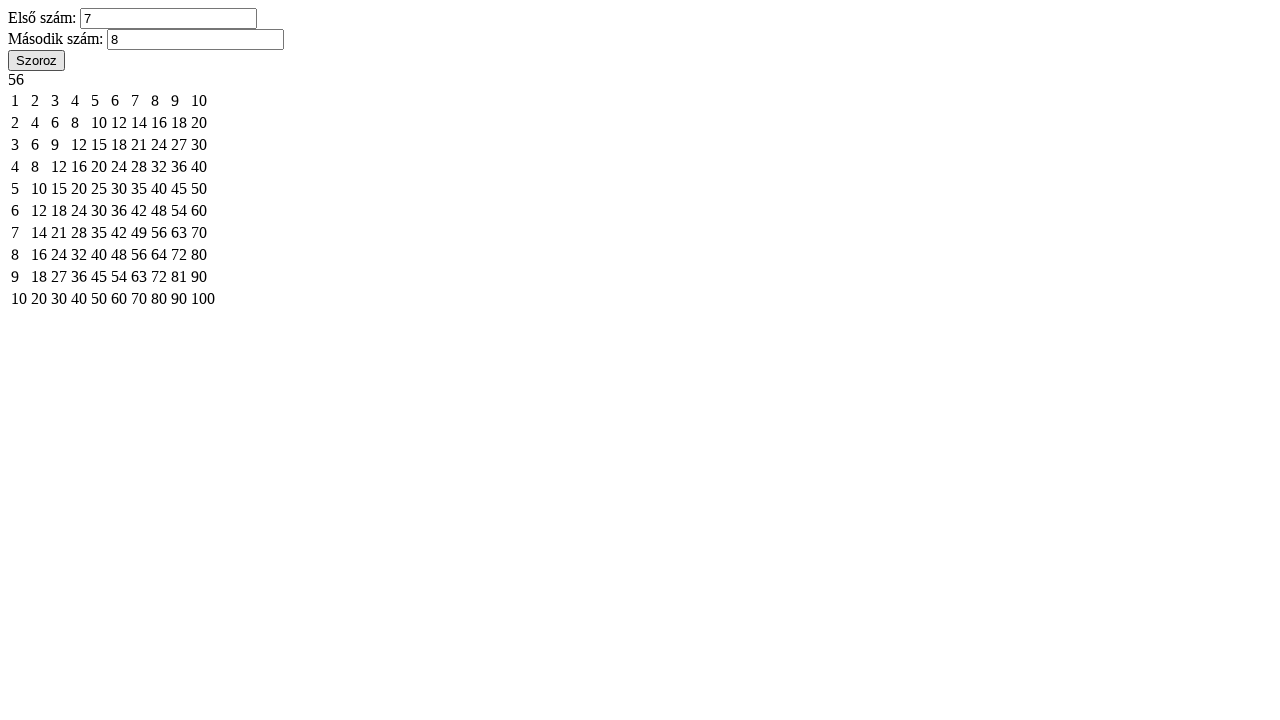

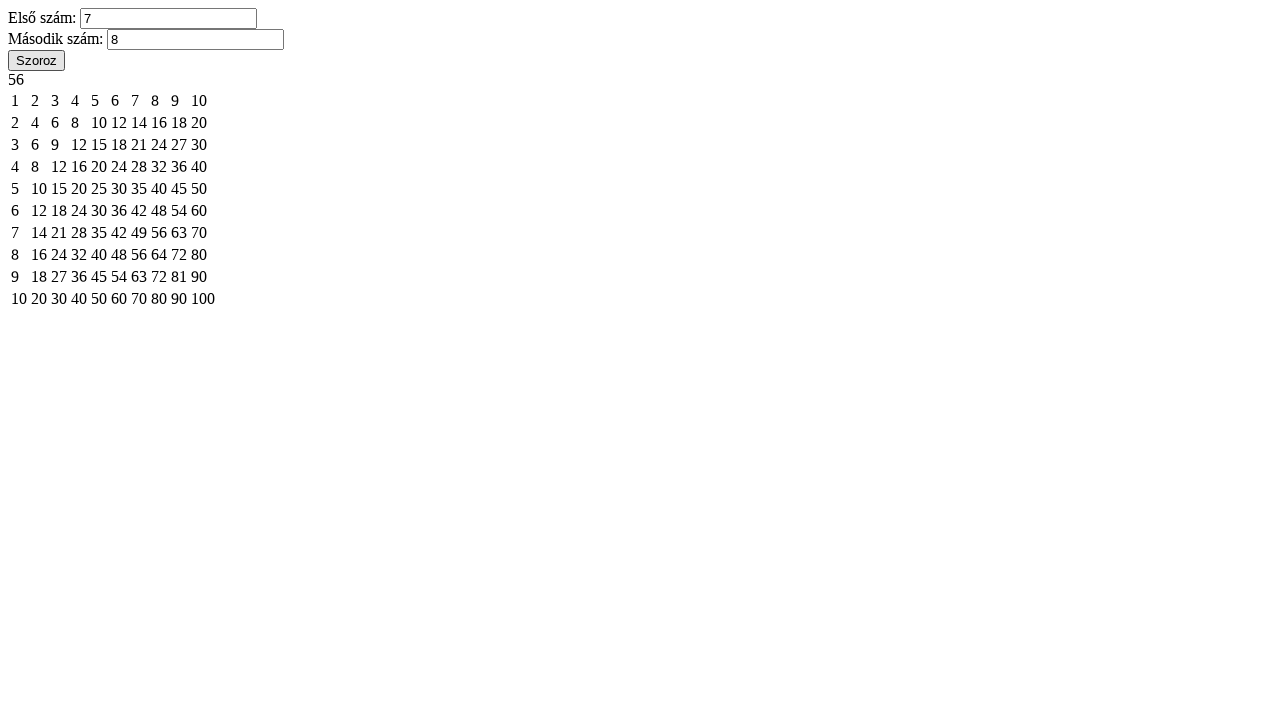